Tests a contact form submission by filling in name, email, subject, and message fields, then clicking the submit button on a contact page.

Starting URL: https://lennertamas.github.io/blondesite/contact/

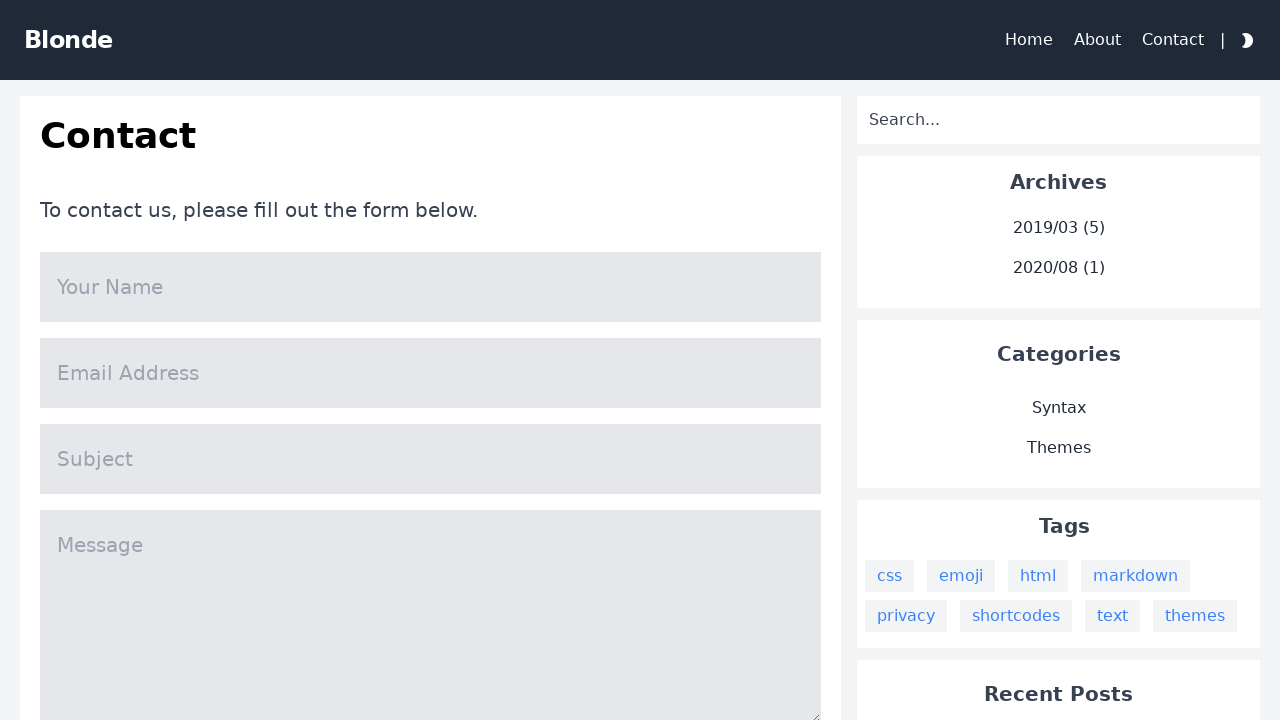

Filled in 'Your Name' field with 'Neville Longbottom' on input[name='name']
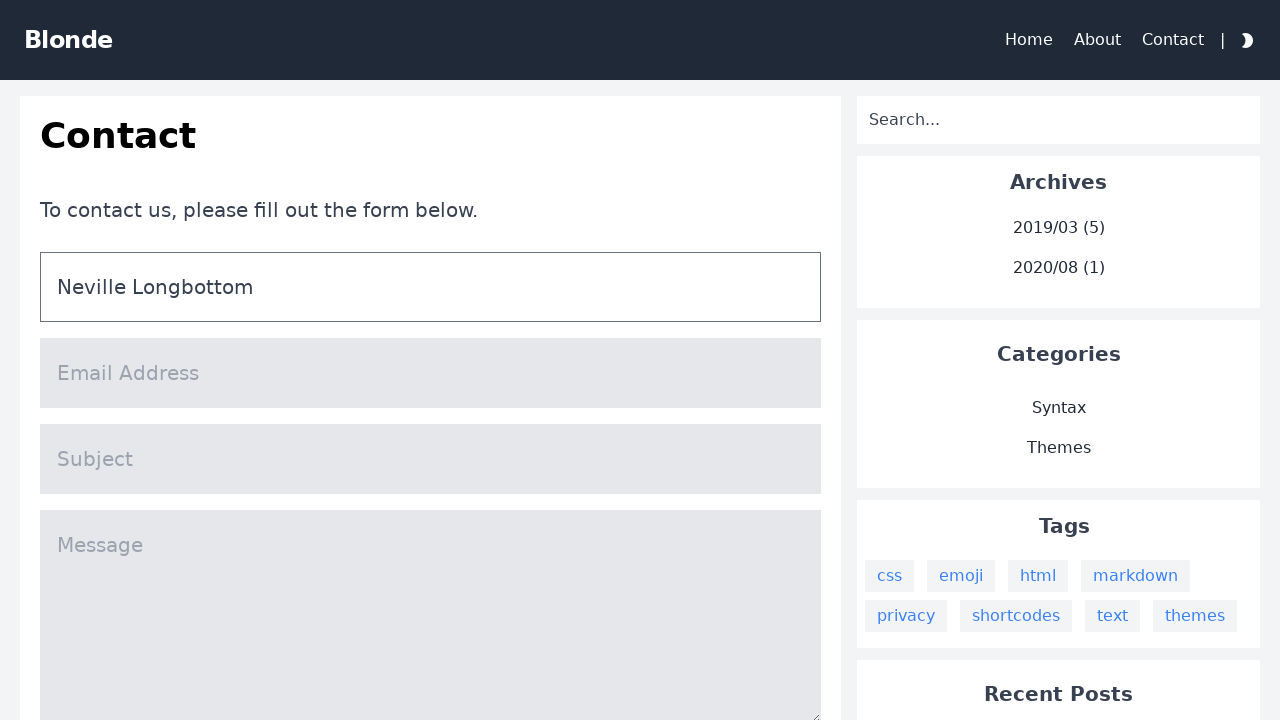

Filled in 'Email Address' field with 'nevillelongbottom@roxfort.com' on input[name='mail']
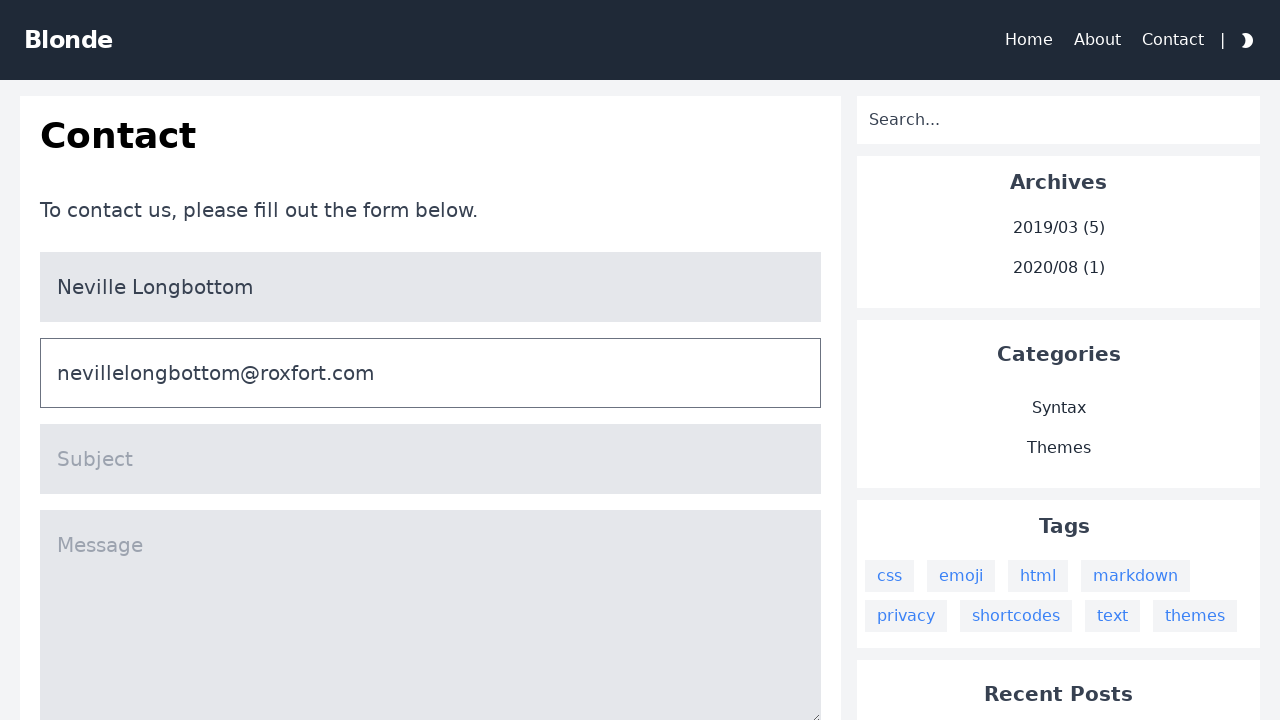

Filled in 'Subject' field with 'I forgot when I take the exam' on input[name='title']
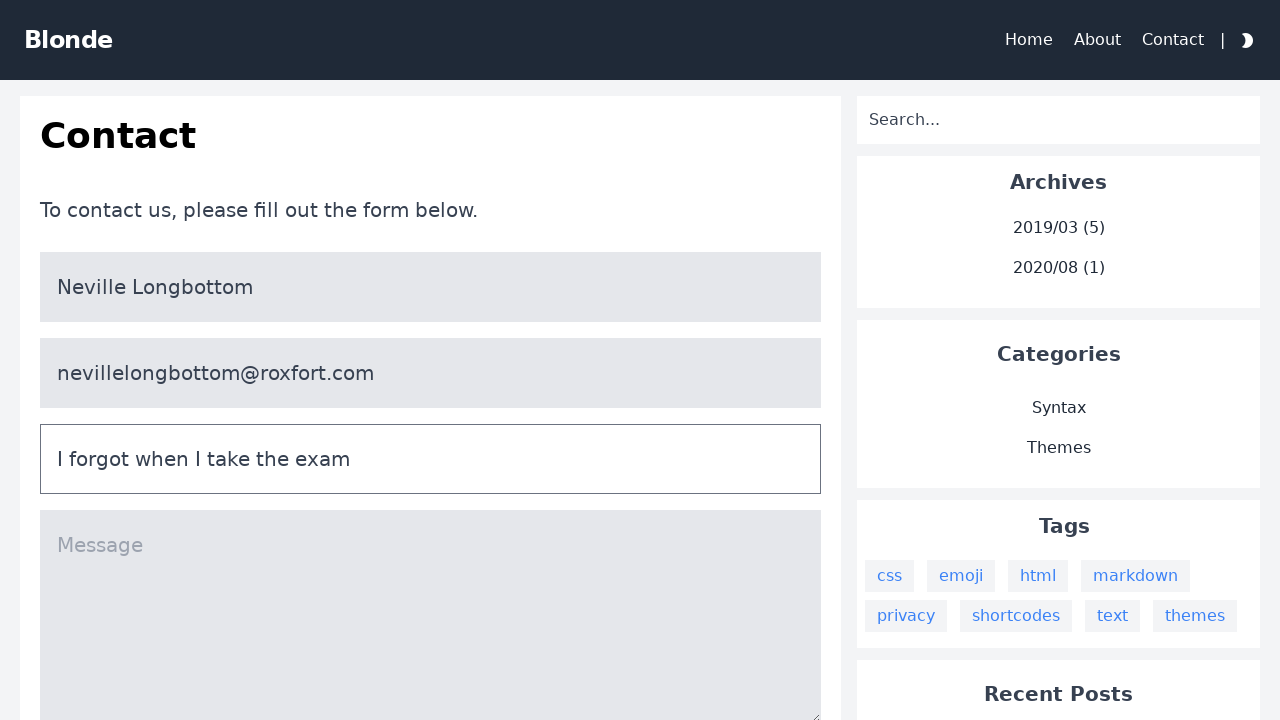

Filled in 'Message' field with contact form message on textarea[name='message']
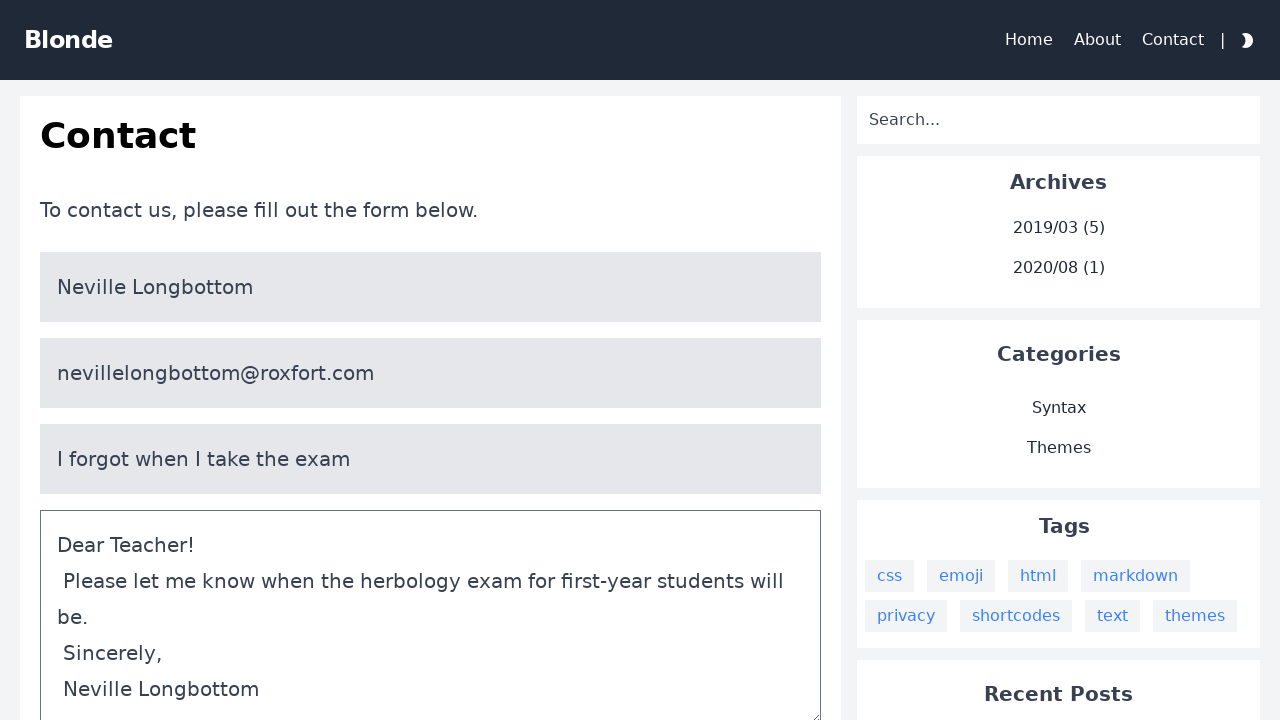

Clicked the Submit button to send contact form at (431, 360) on #content > div > div > div.bg-white.col-span-3.lg\:col-span-2.p-5.dark\:bg-warmg
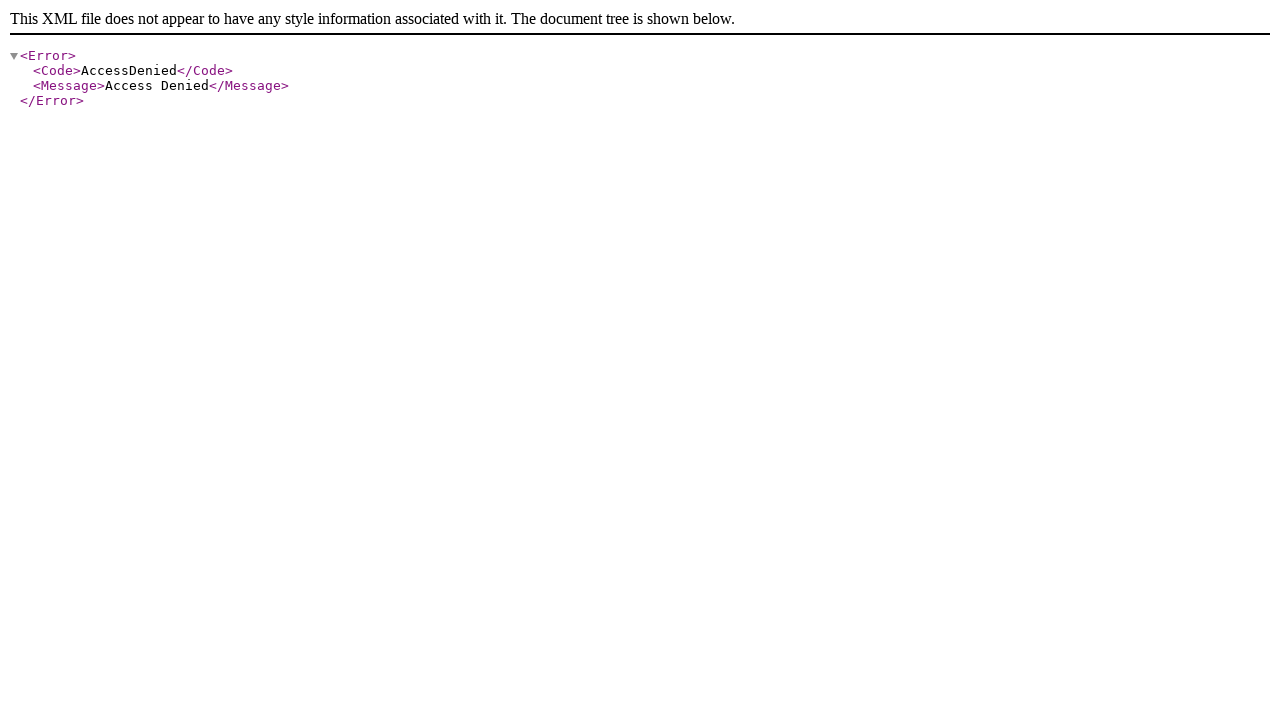

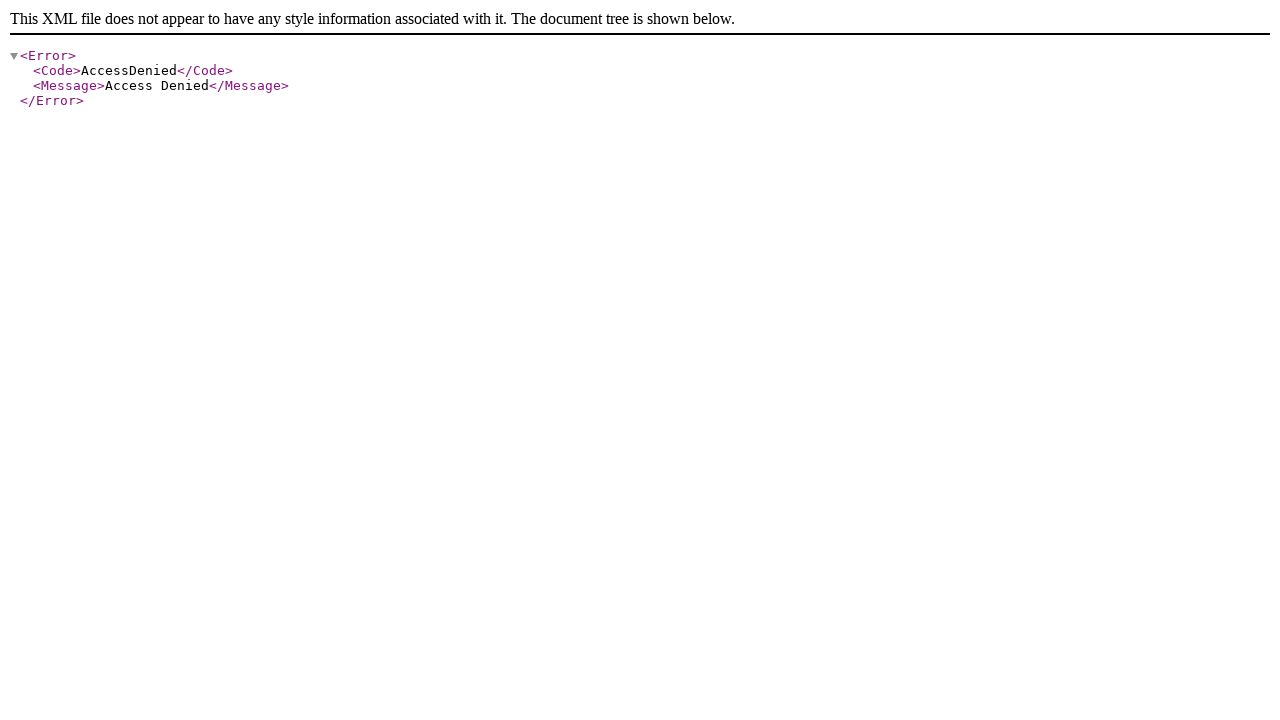